Tests registration validation when password field is not filled

Starting URL: https://anatoly-karpovich.github.io/demo-login-form/

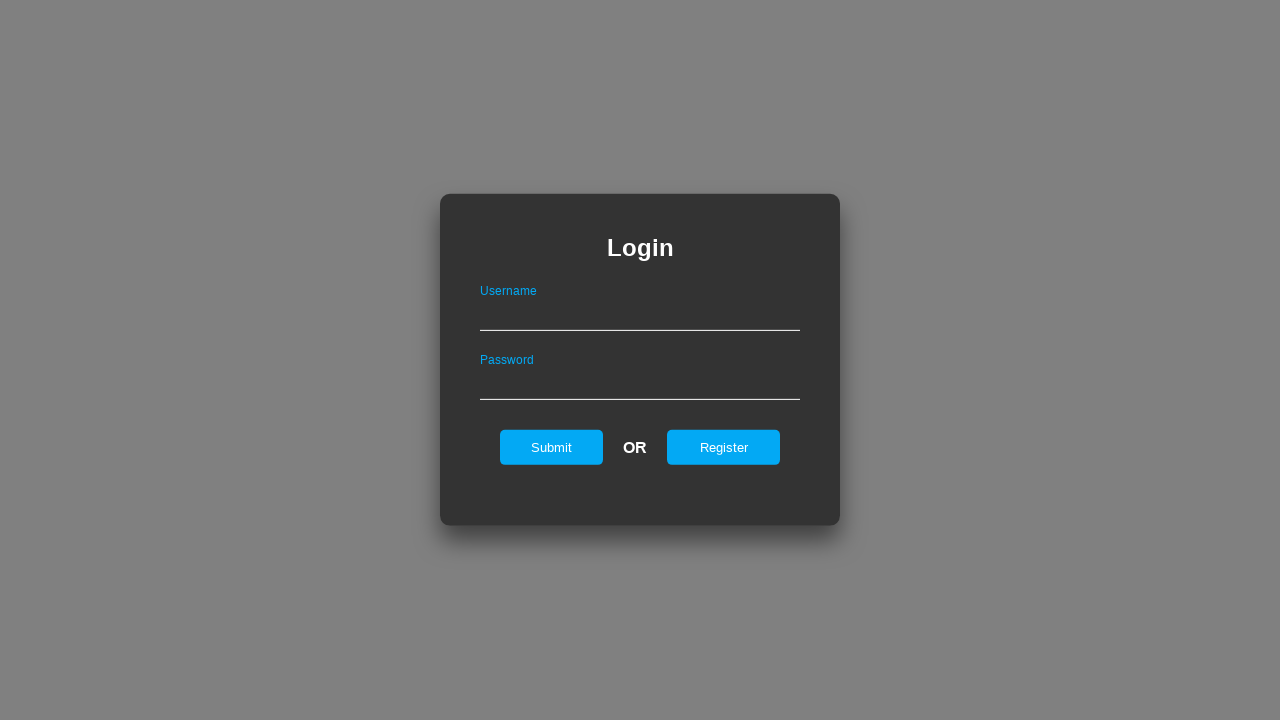

Clicked register link to navigate to registration form at (724, 447) on #registerOnLogin
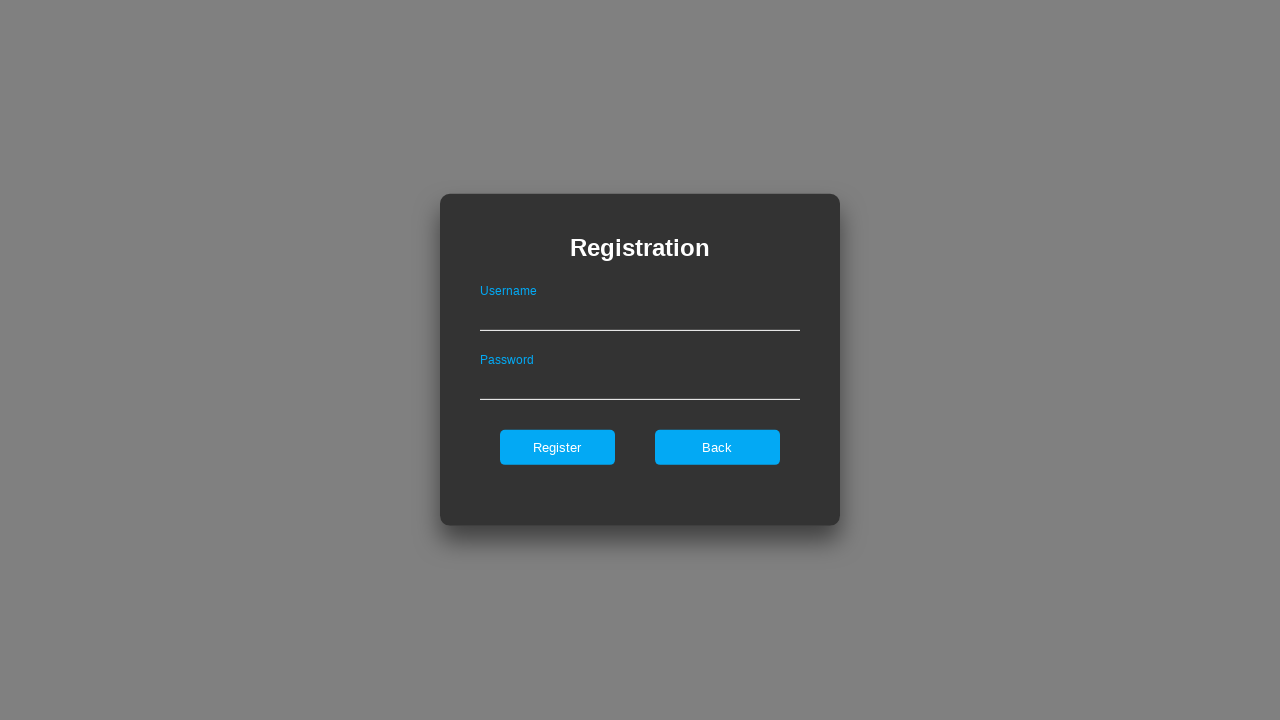

Filled username field with 'ValidUser' on #userNameOnRegister
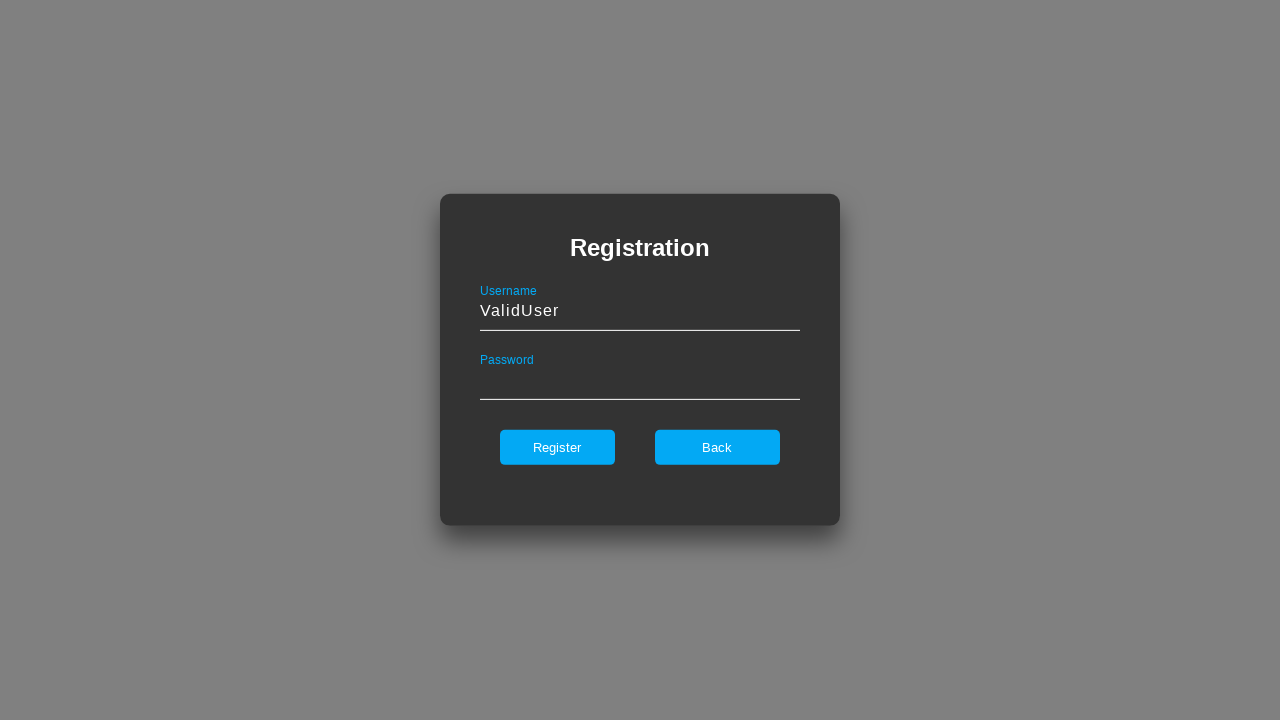

Clicked register button with password field left empty at (557, 447) on #register
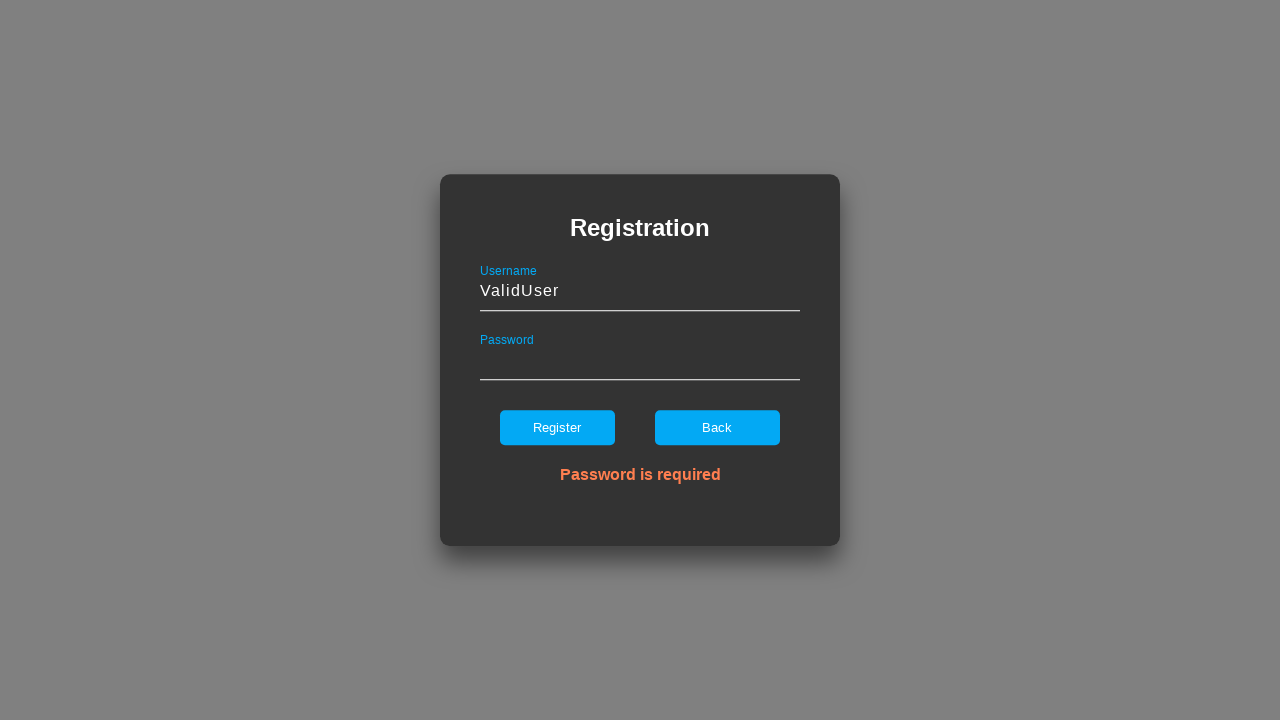

Error message appeared validating that password field is required
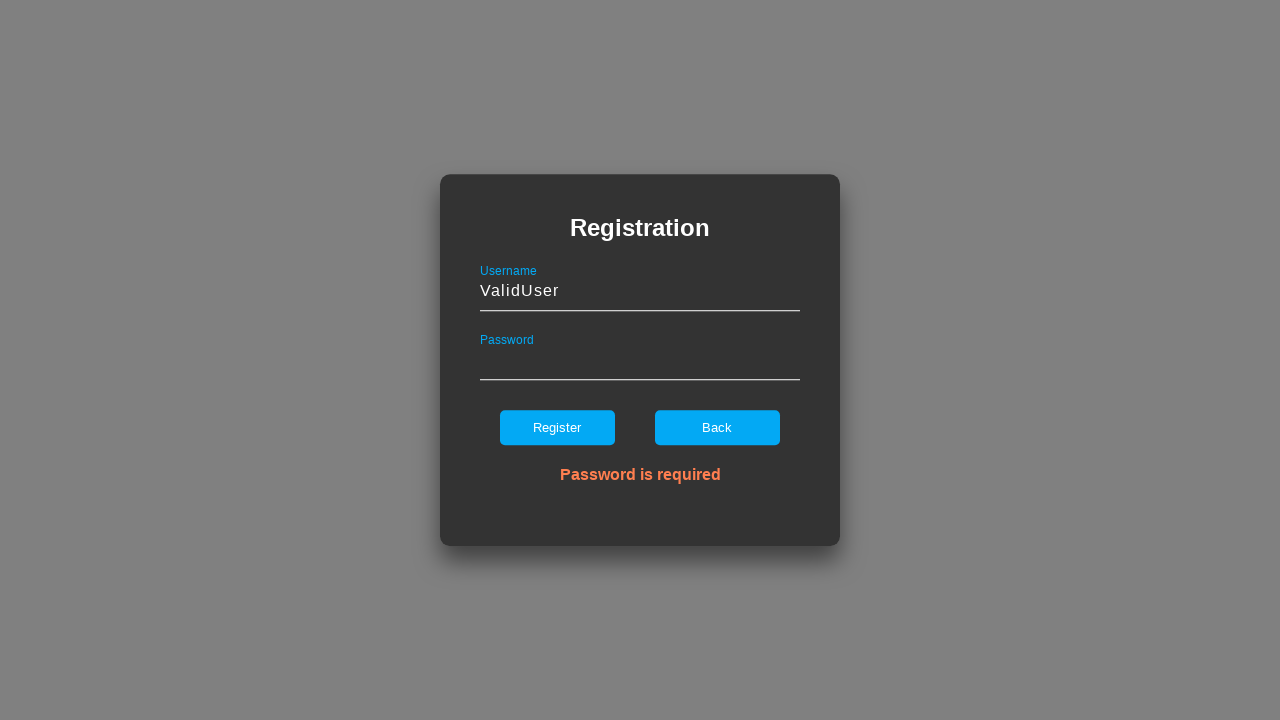

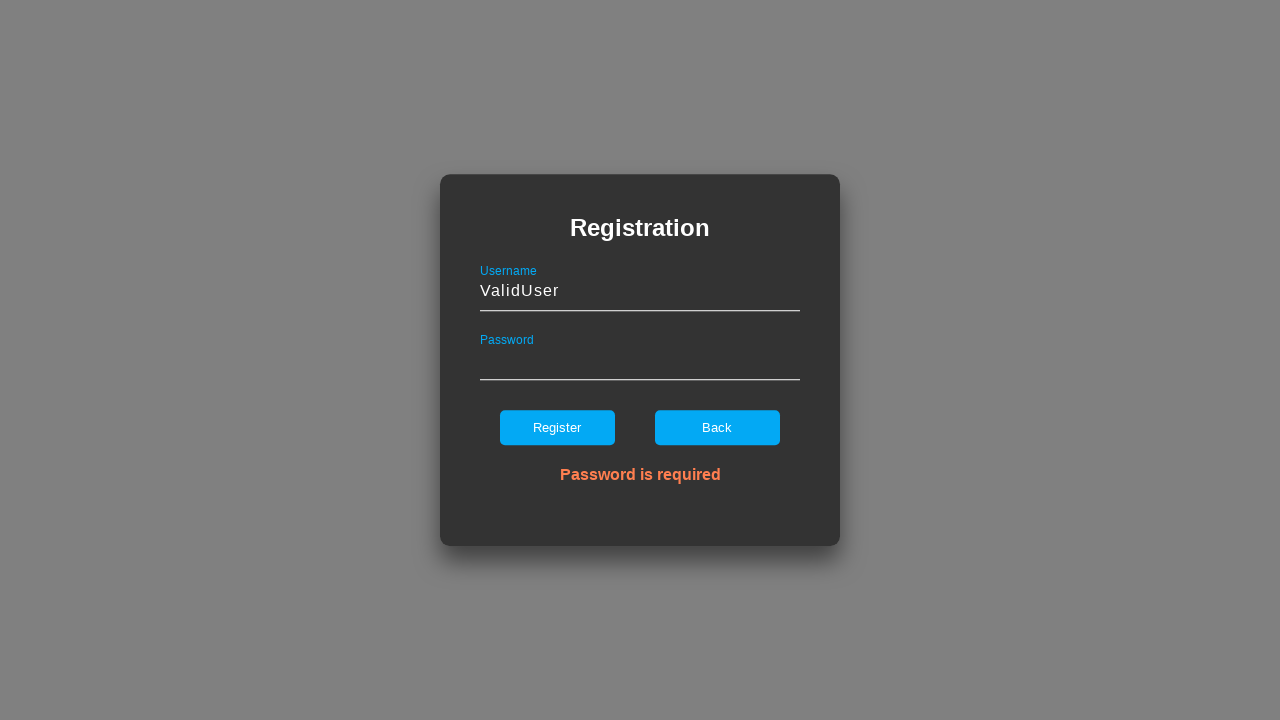